Navigates to the Rahul Shetty Academy Selenium Practice page and verifies the page loads successfully

Starting URL: https://rahulshettyacademy.com/seleniumPractise/#/

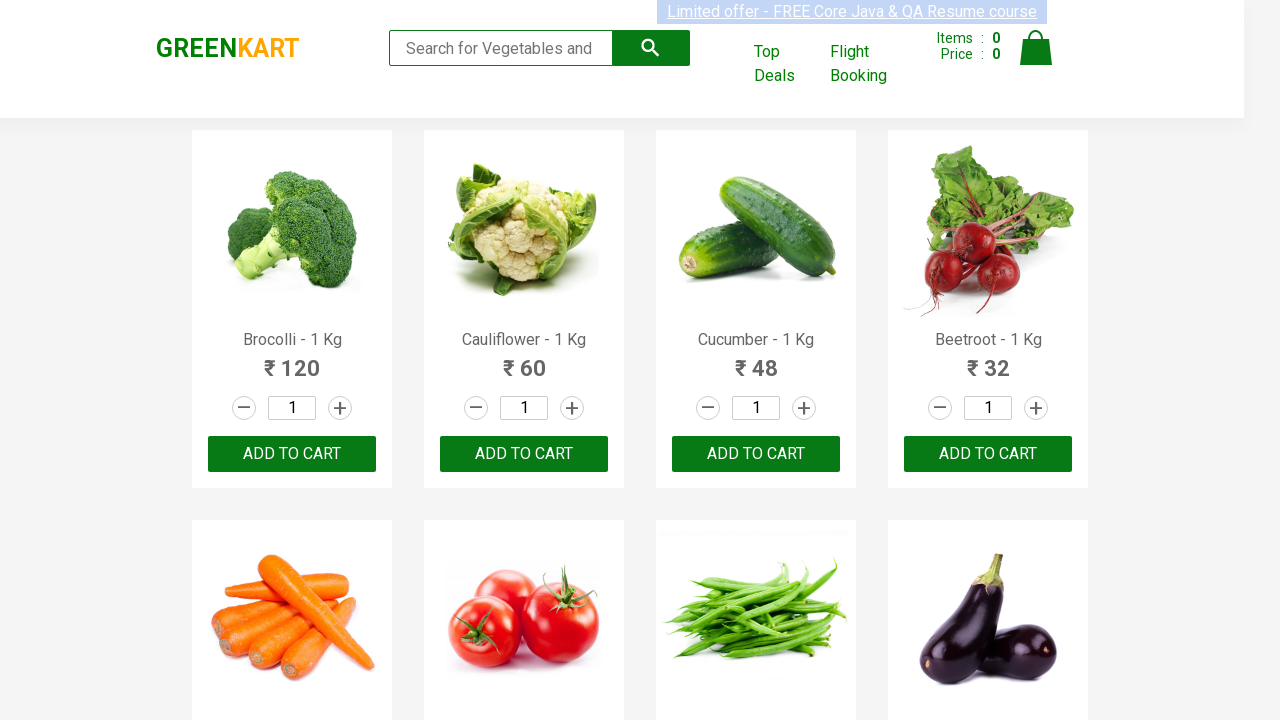

DOM content loaded for Rahul Shetty Academy Selenium Practice page
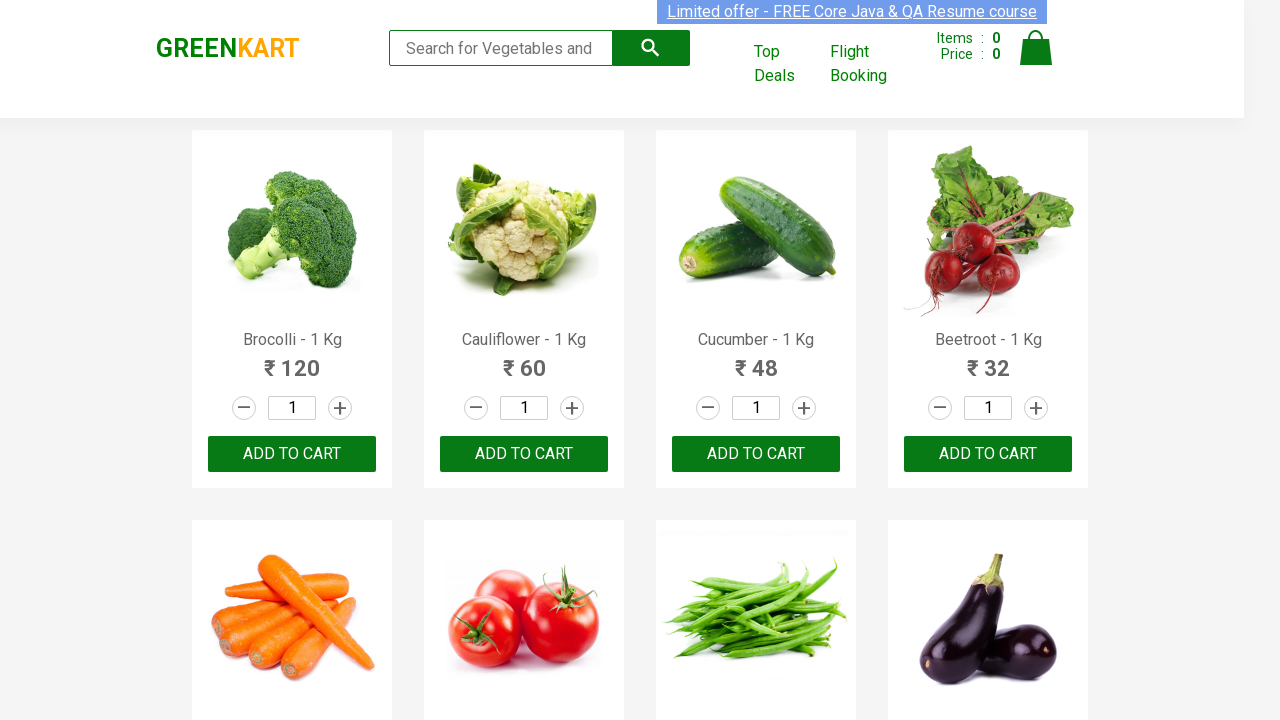

Search keyword element is visible - page loaded successfully
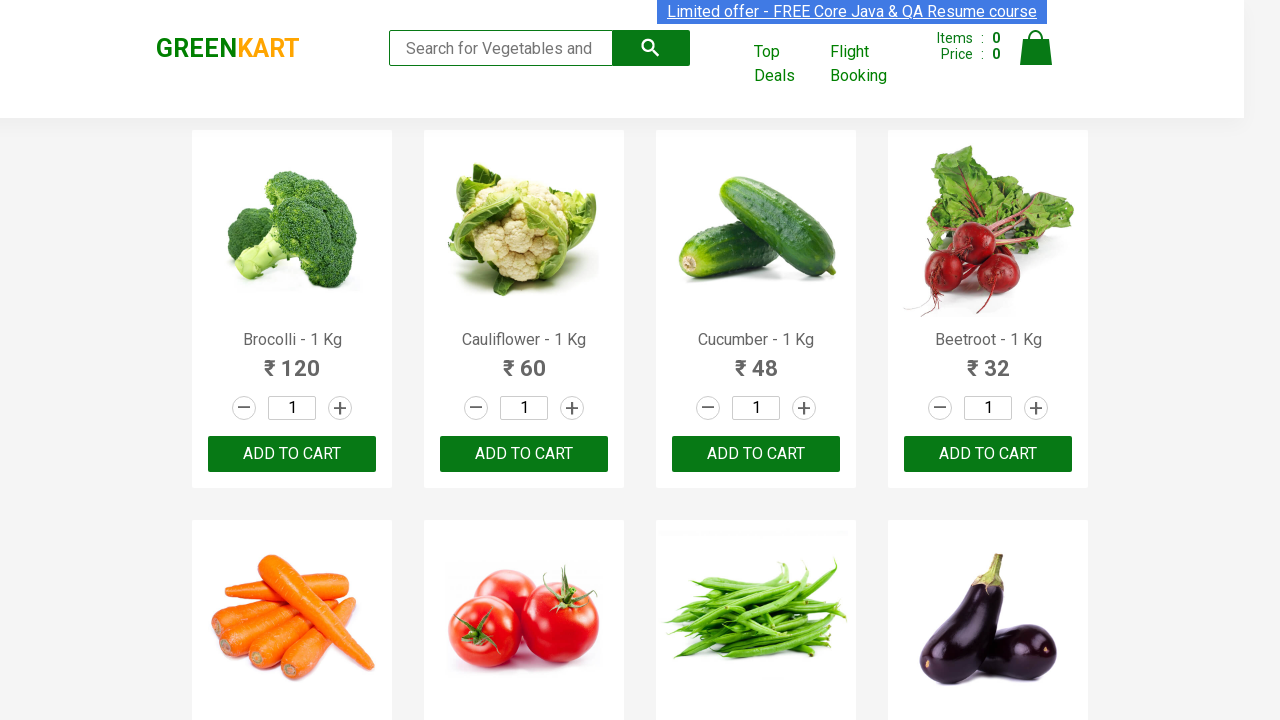

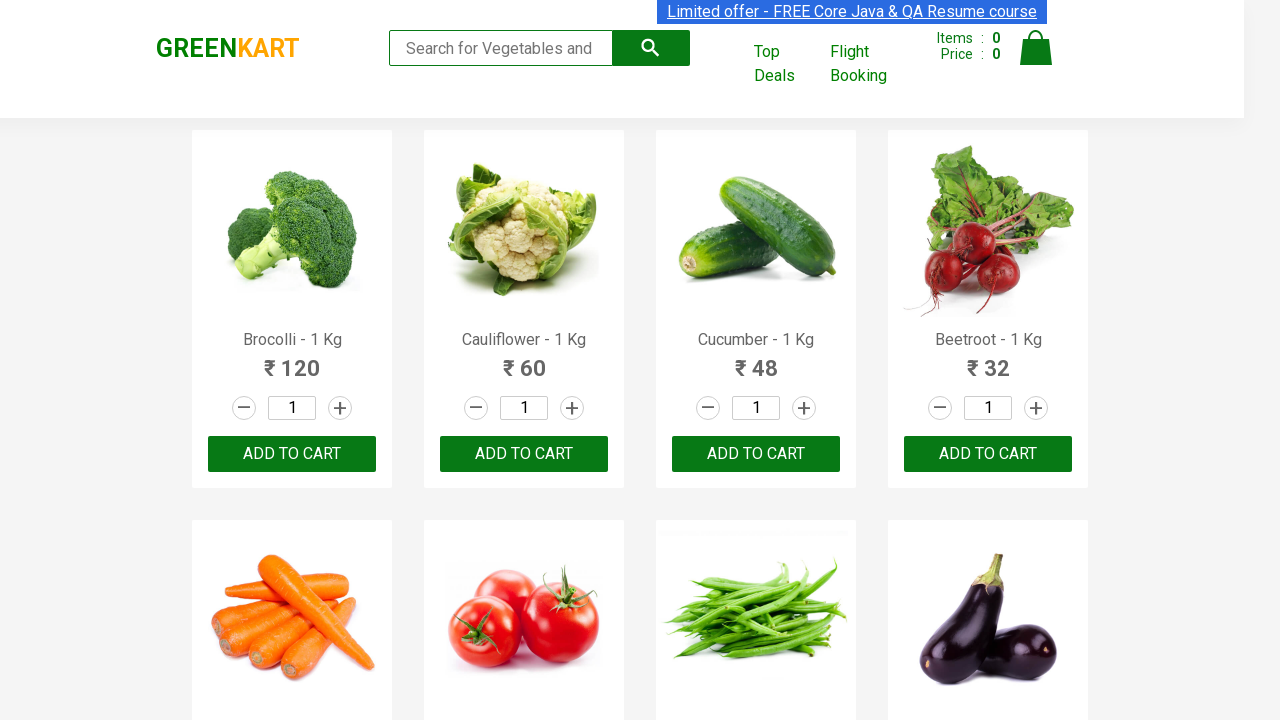